Tests register button functionality by clicking it

Starting URL: https://crio-qkart-frontend-qa.vercel.app/

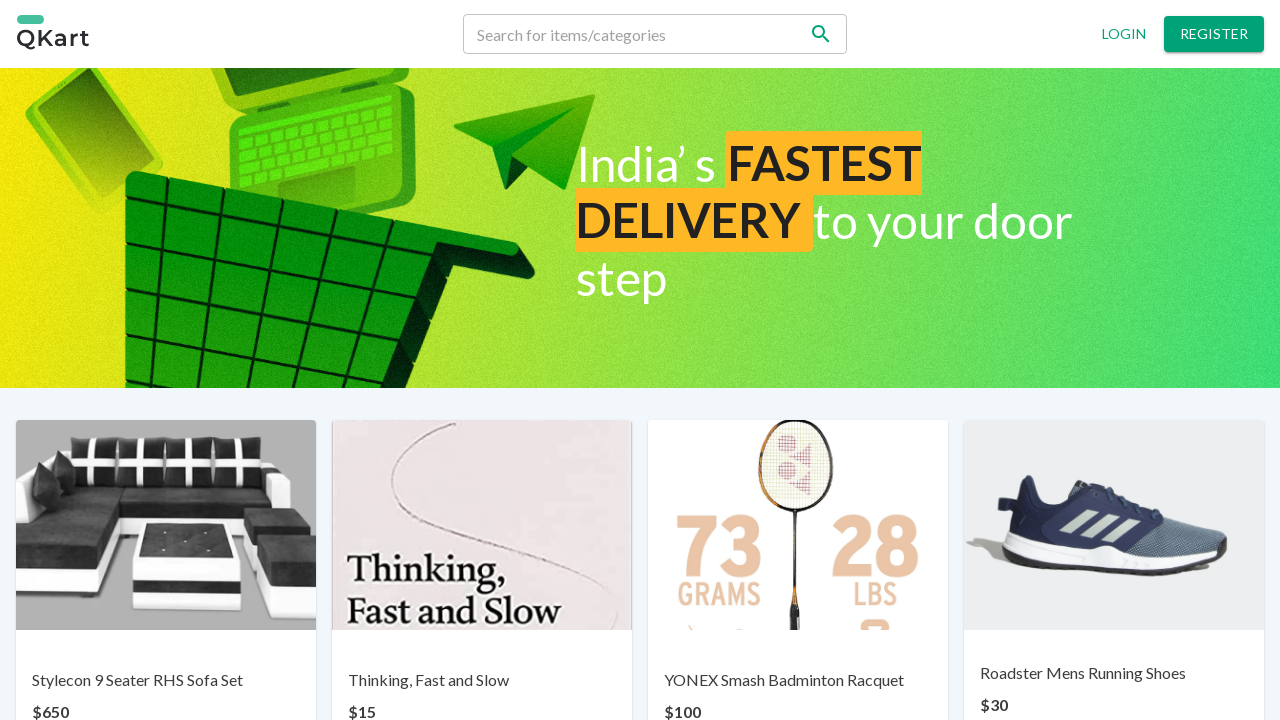

Clicked register button at (1214, 34) on .css-177pwqq
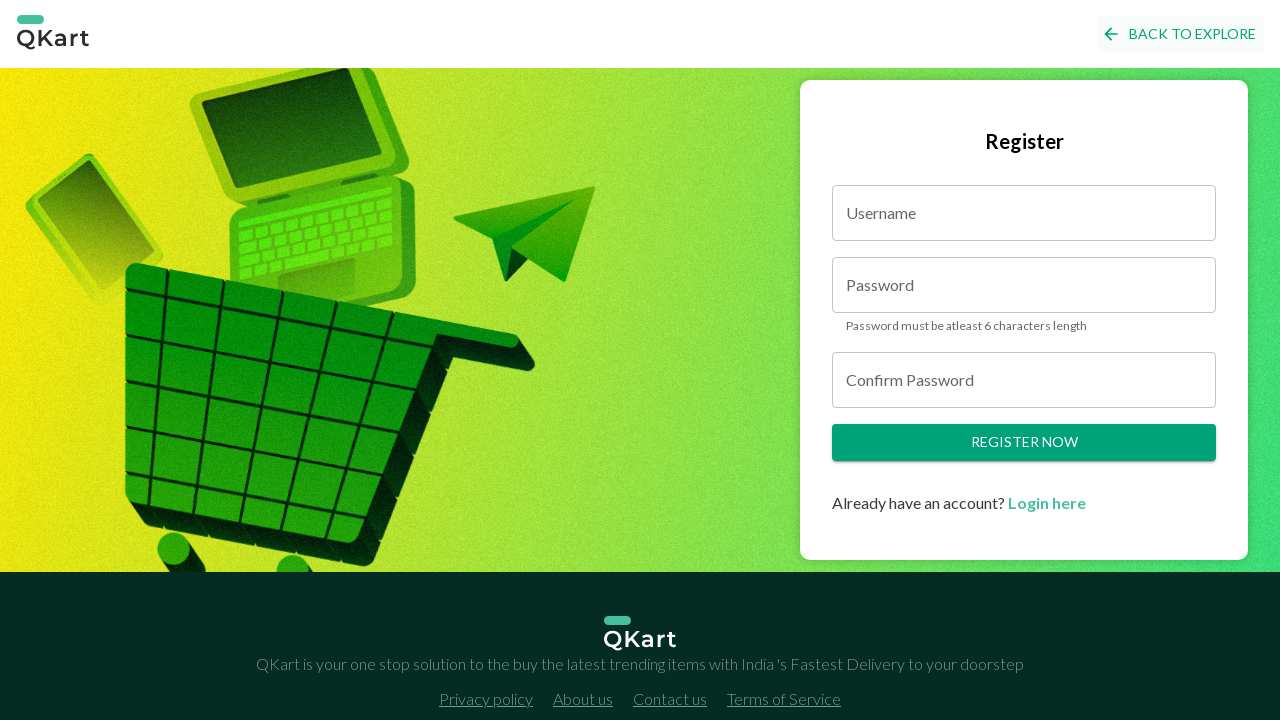

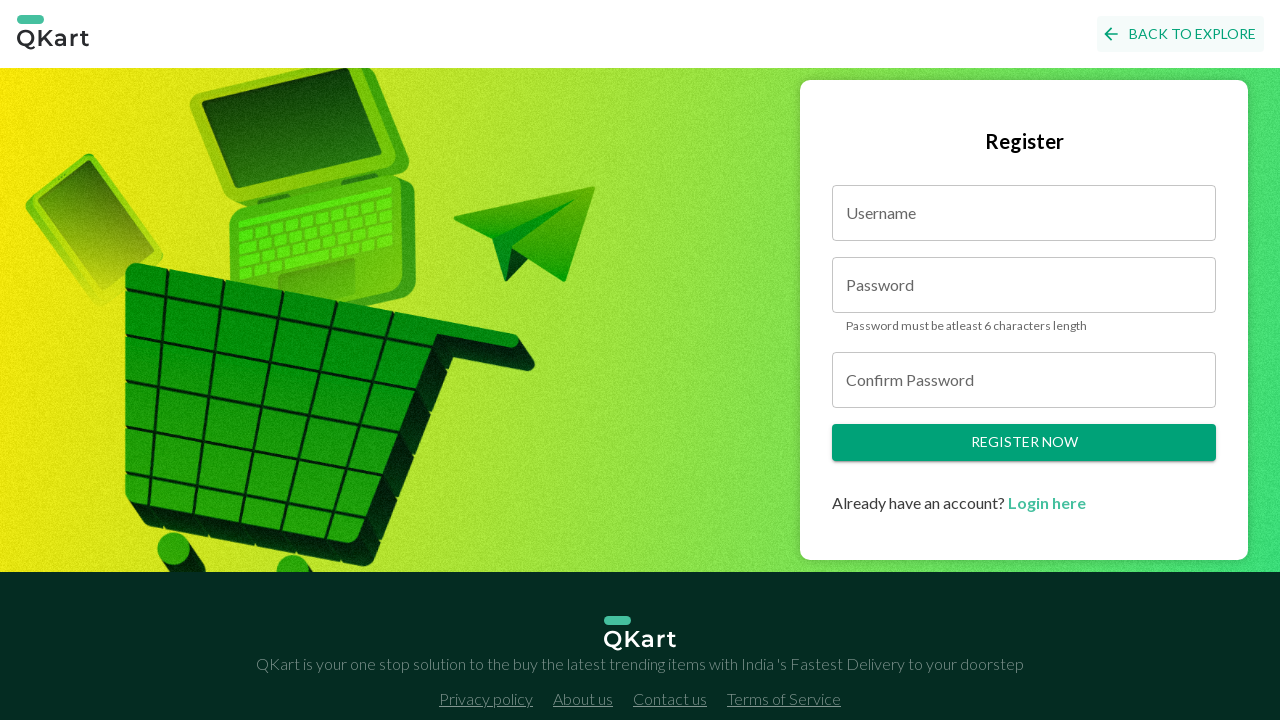